Tests select dropdown functionality by navigating to a practice page, selecting a hero from a dropdown, choosing multiple programming languages from a multi-select, submitting the form, and verifying the results.

Starting URL: https://savkk.github.io/selenium-practice/

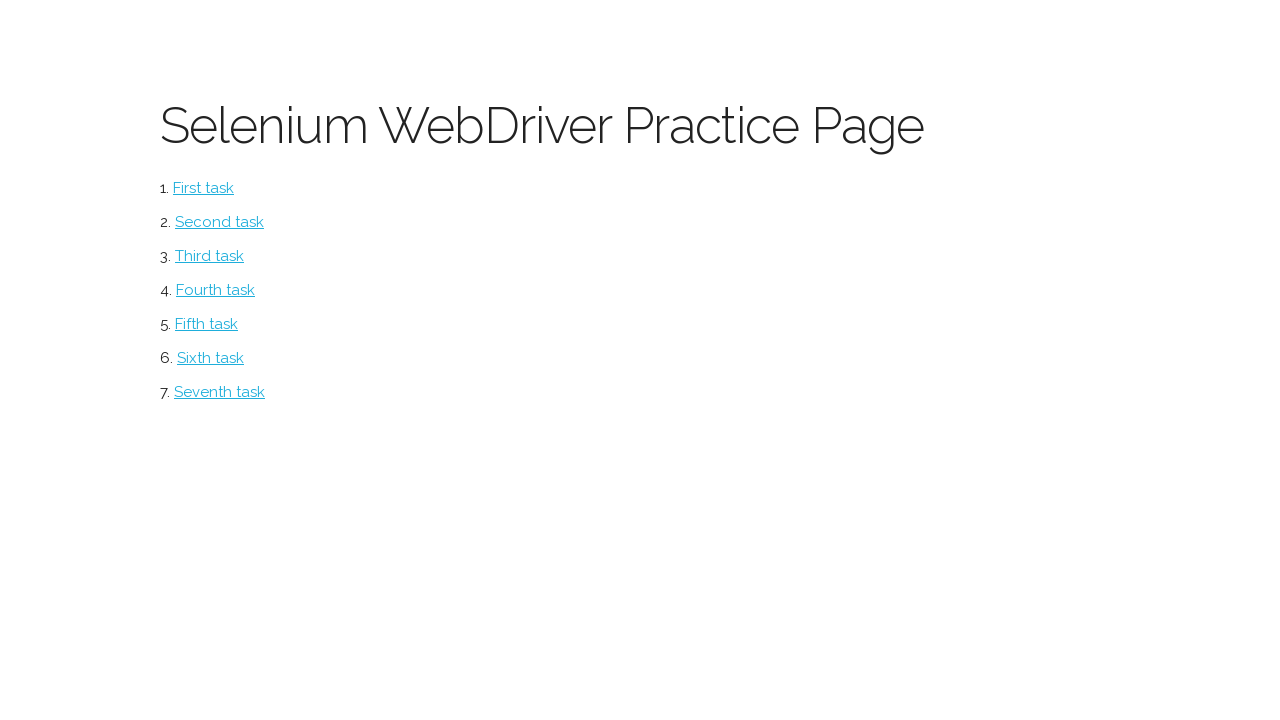

Clicked on the select section at (210, 256) on #select
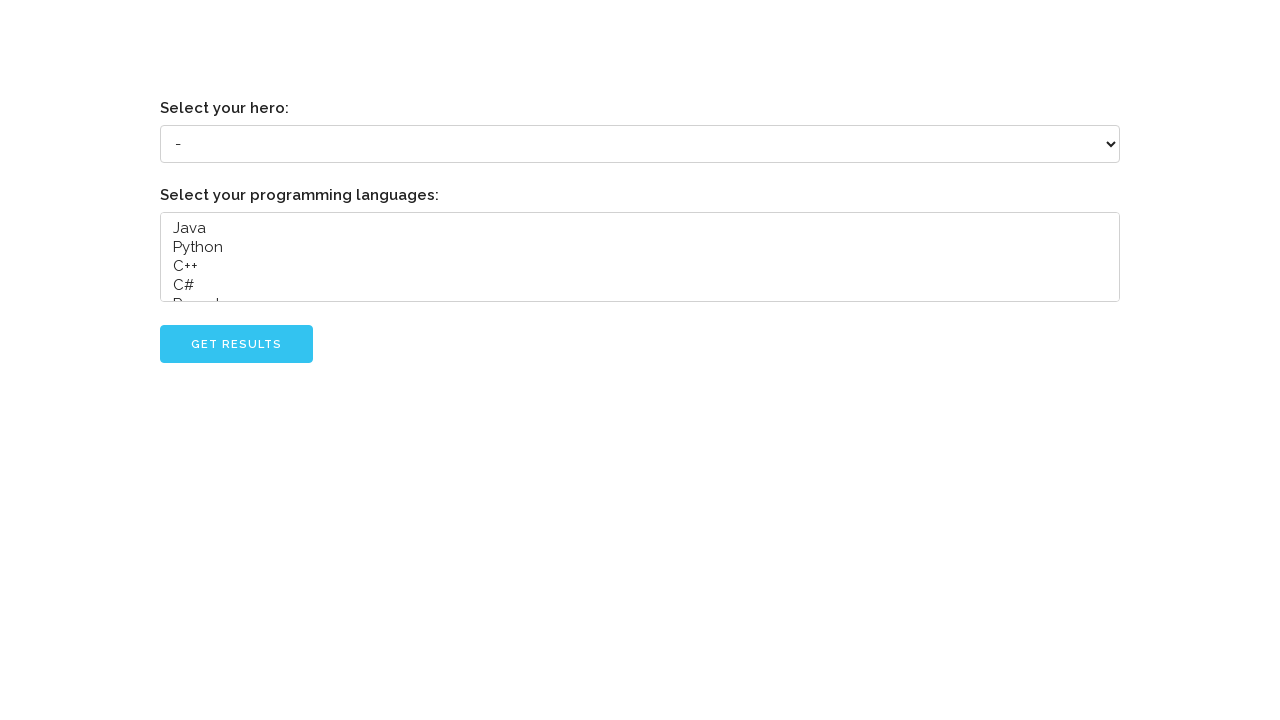

Selected 'John von Neumann' from the hero dropdown on select[name='hero']
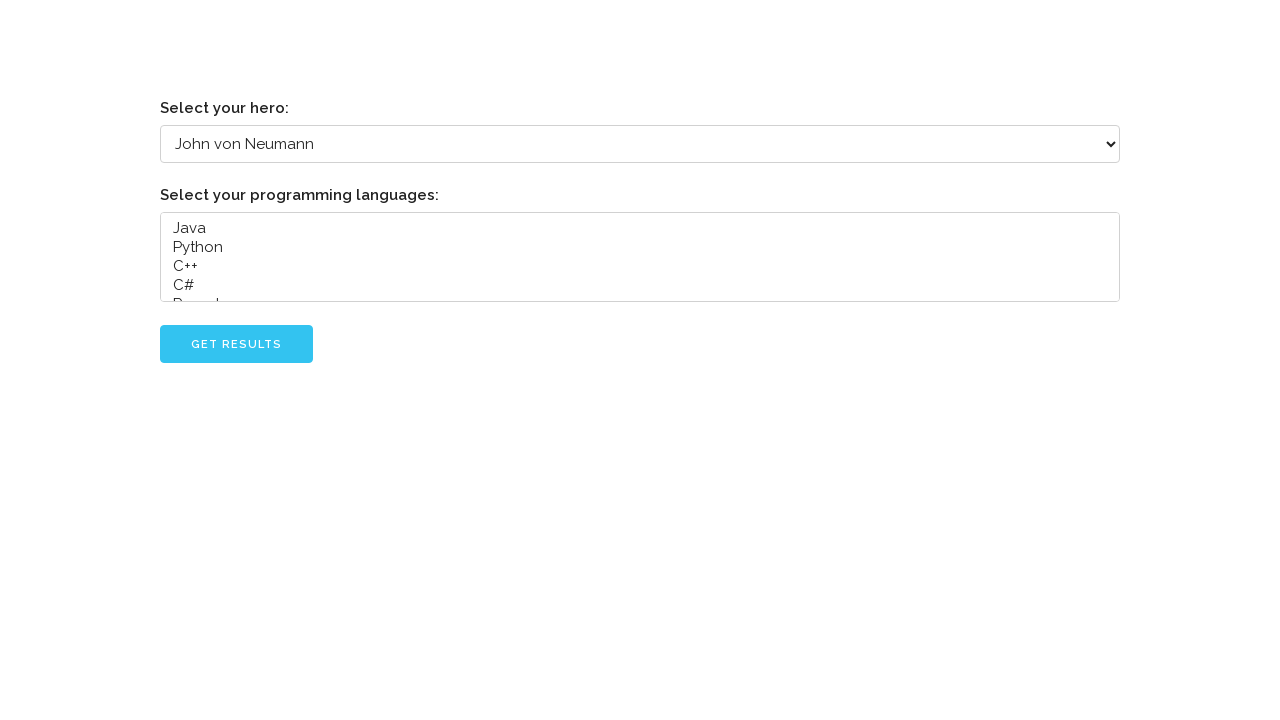

Selected first language (index 0) from the multi-select on select[name='languages']
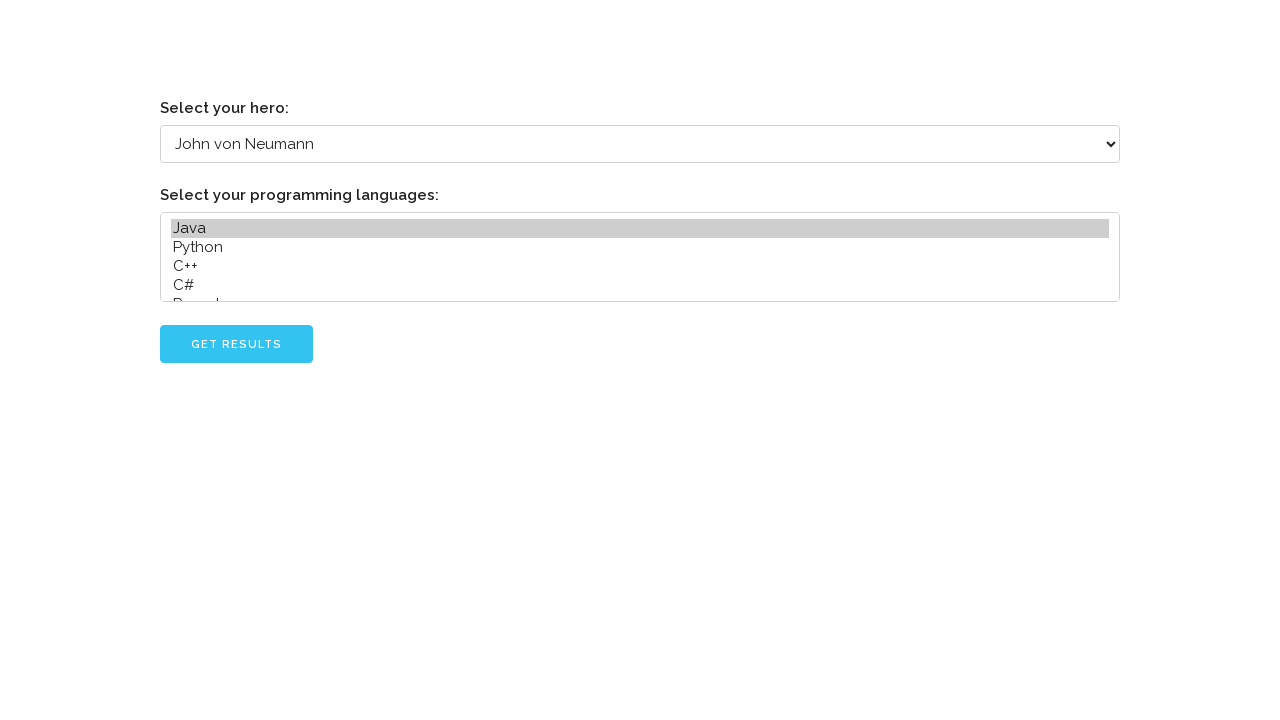

Selected fourth language (index 3) from the multi-select
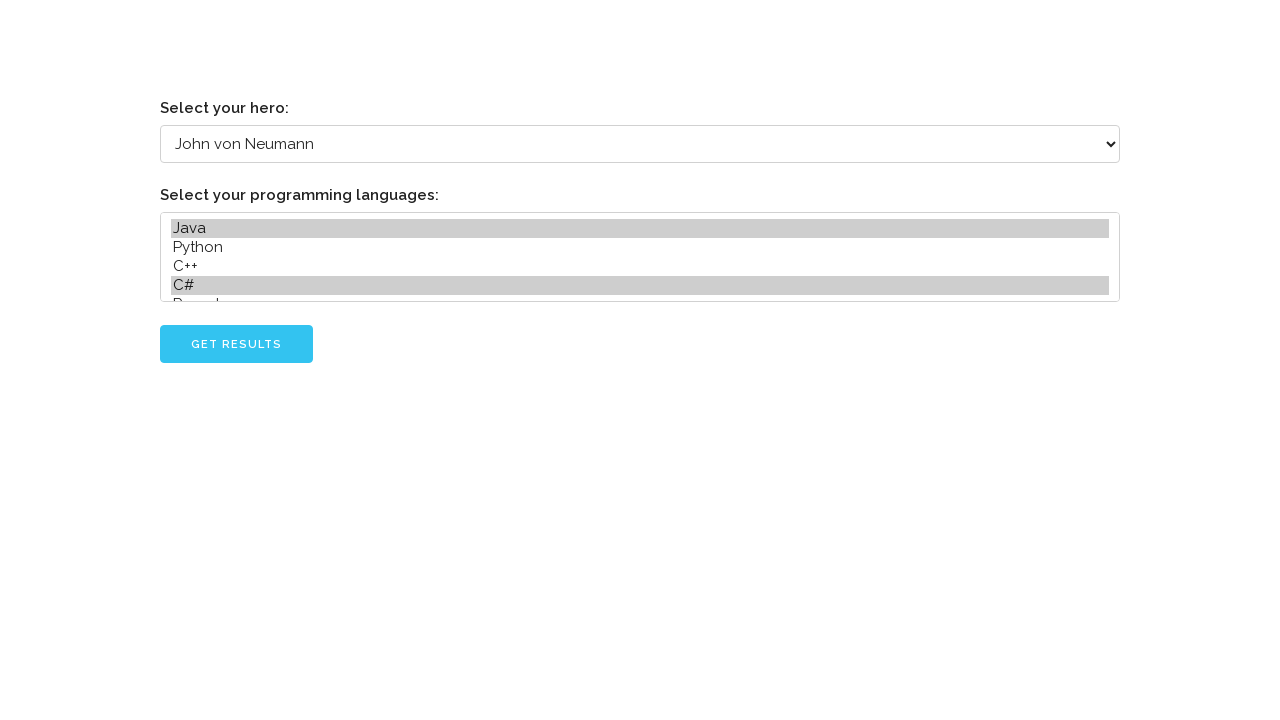

Clicked the Go button to submit the form at (236, 344) on #go
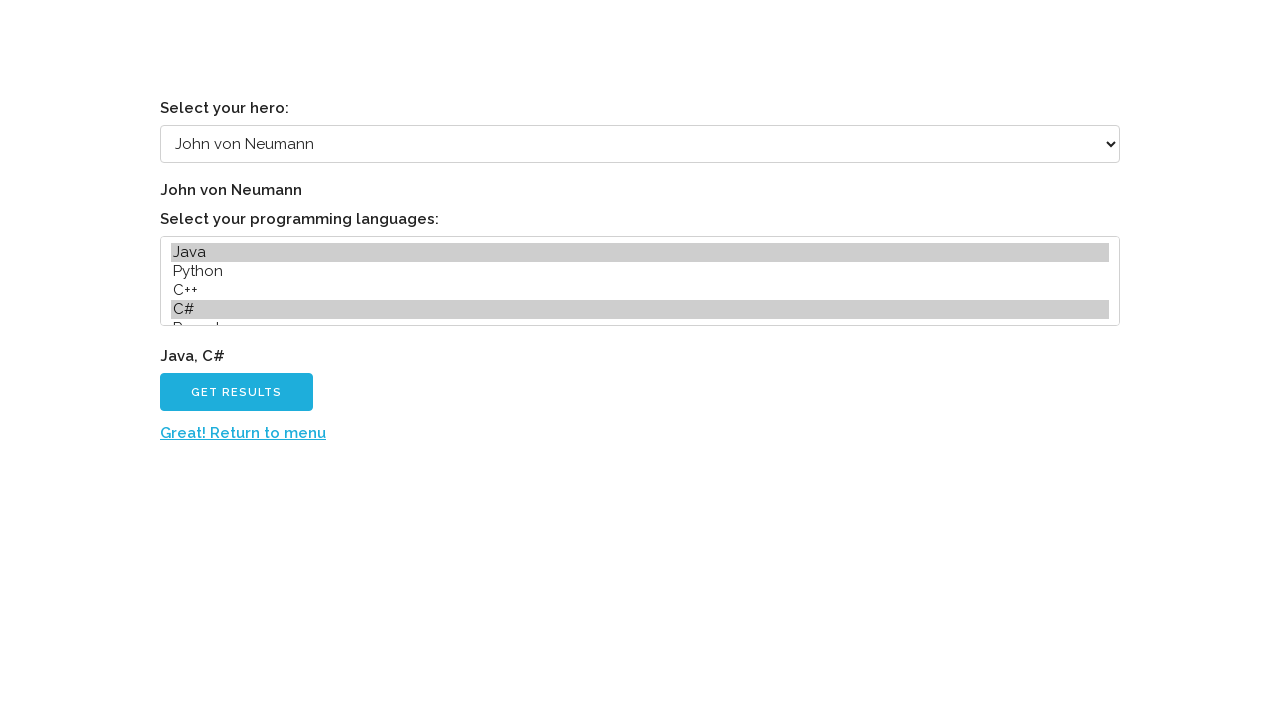

Results appeared after form submission
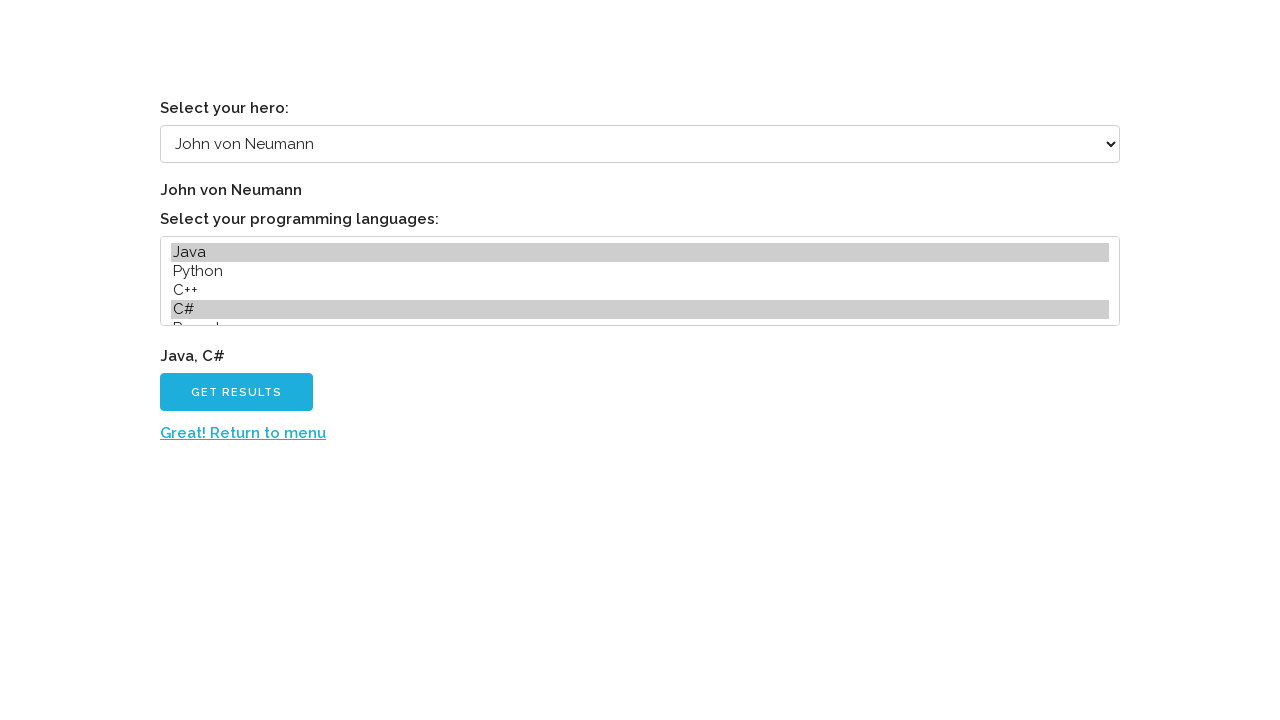

Clicked on the return link to go back to menu at (243, 433) on text=Great! Return to menu
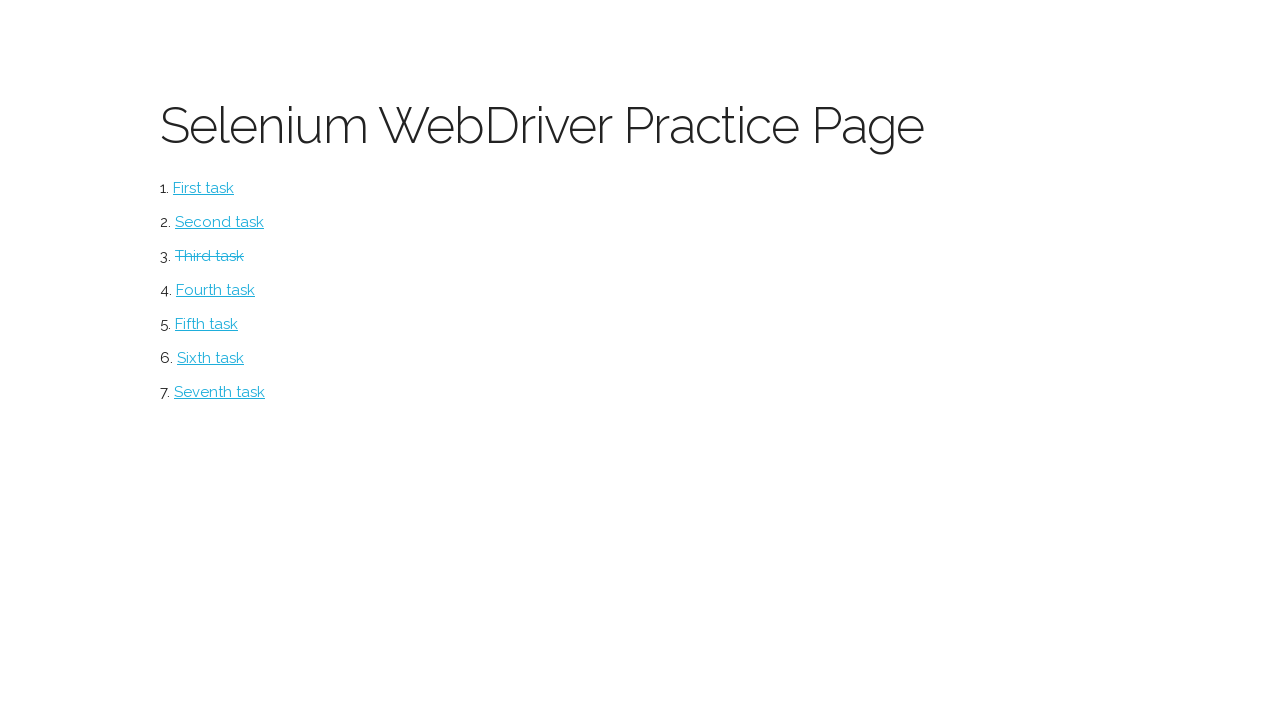

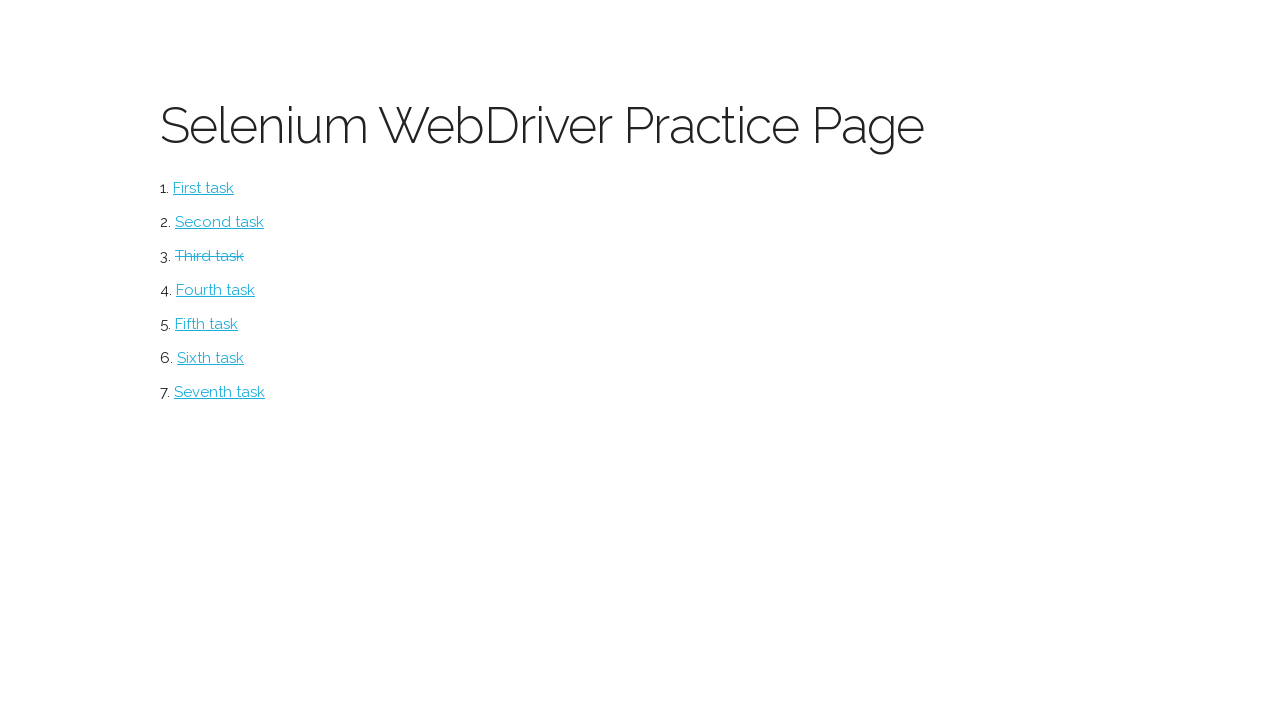